Tests selecting an option from a dropdown by iterating through options and clicking the one with matching text, then verifies the selection was made correctly.

Starting URL: https://the-internet.herokuapp.com/dropdown

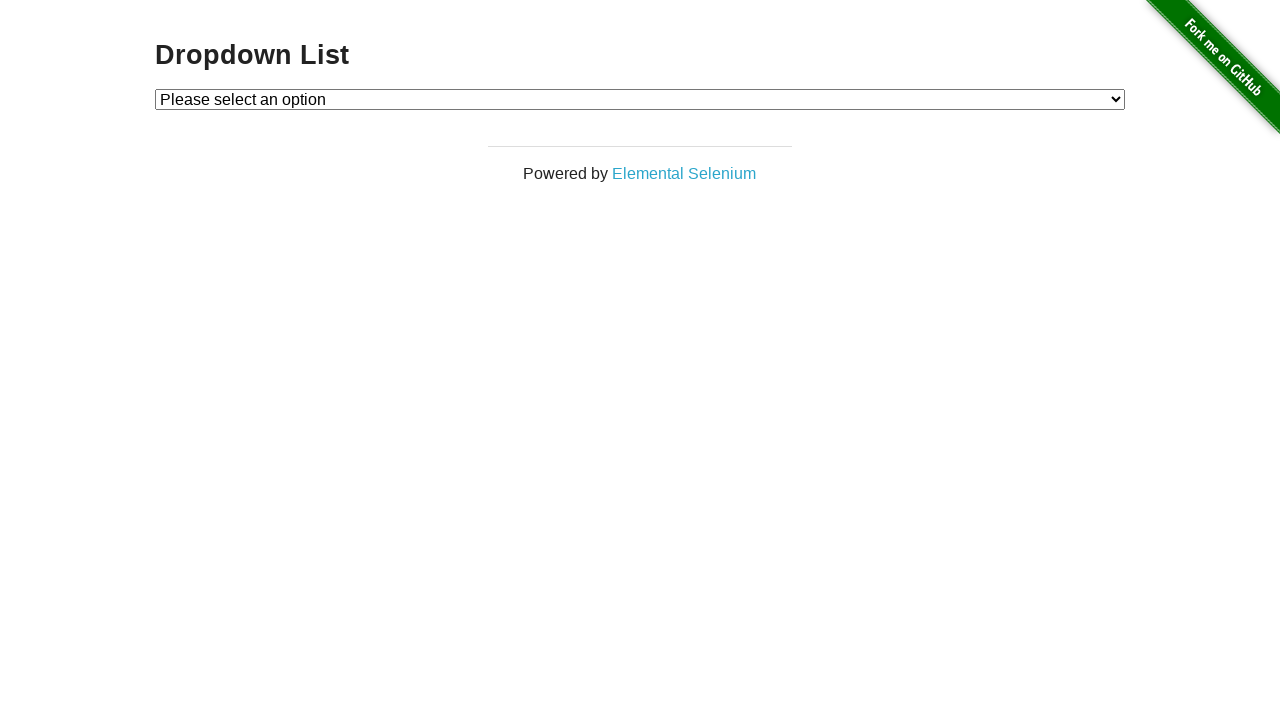

Waited for dropdown to be present
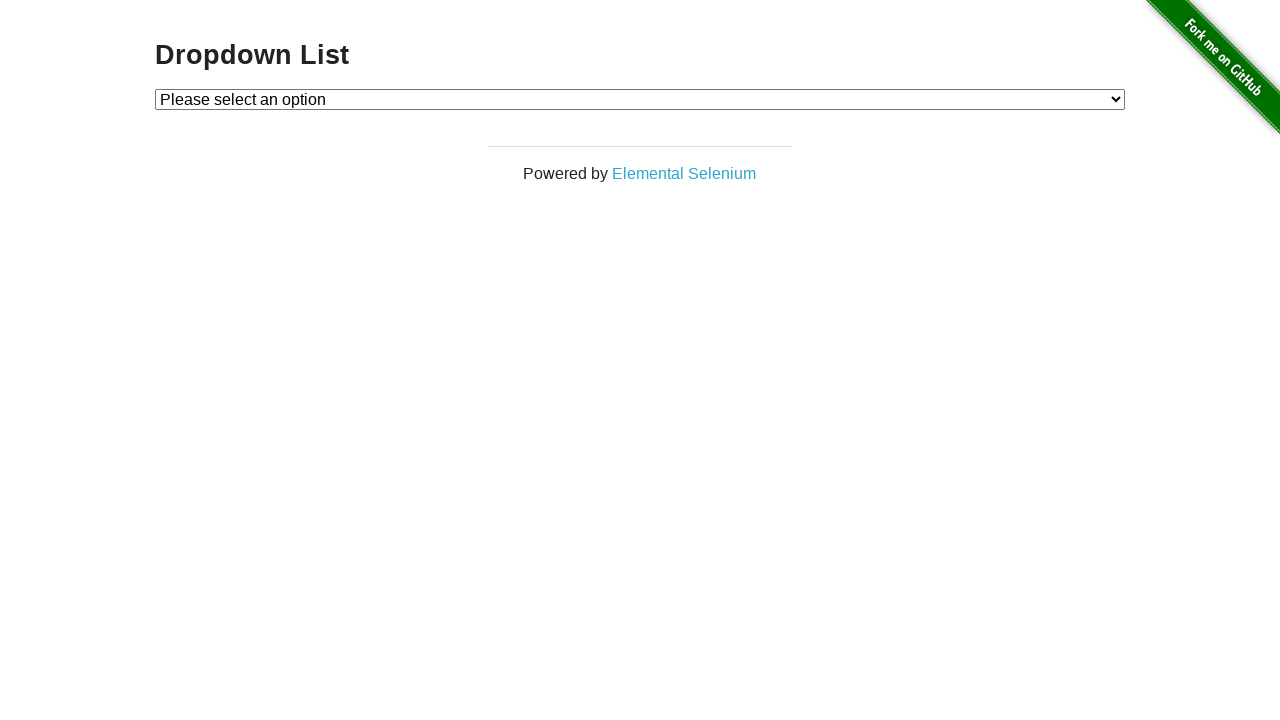

Selected 'Option 1' from the dropdown on #dropdown
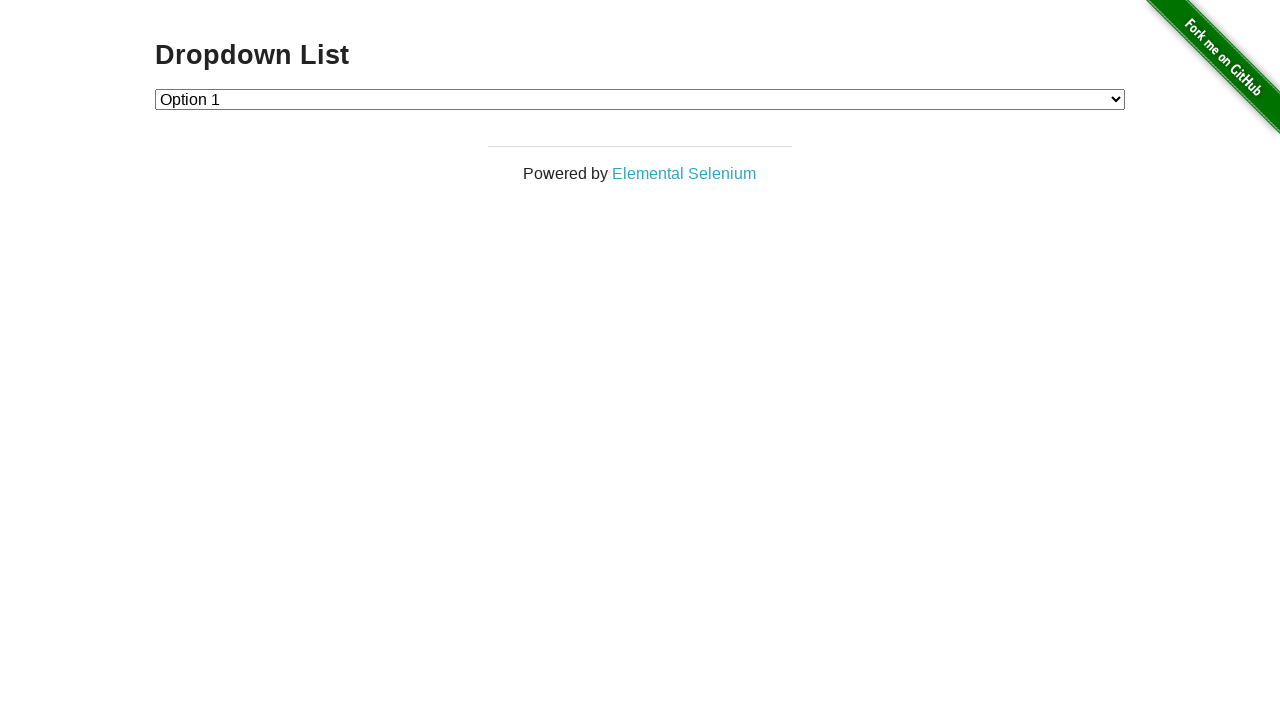

Retrieved selected dropdown value
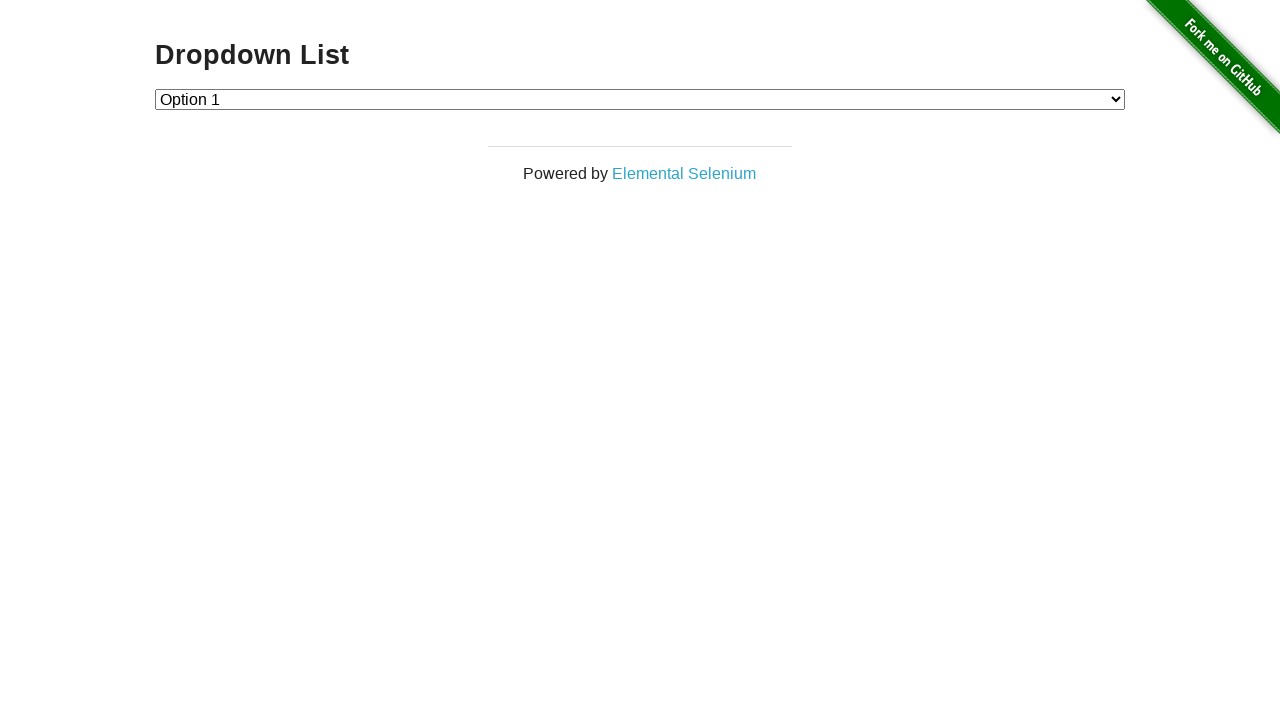

Verified that selected value equals '1' (Option 1)
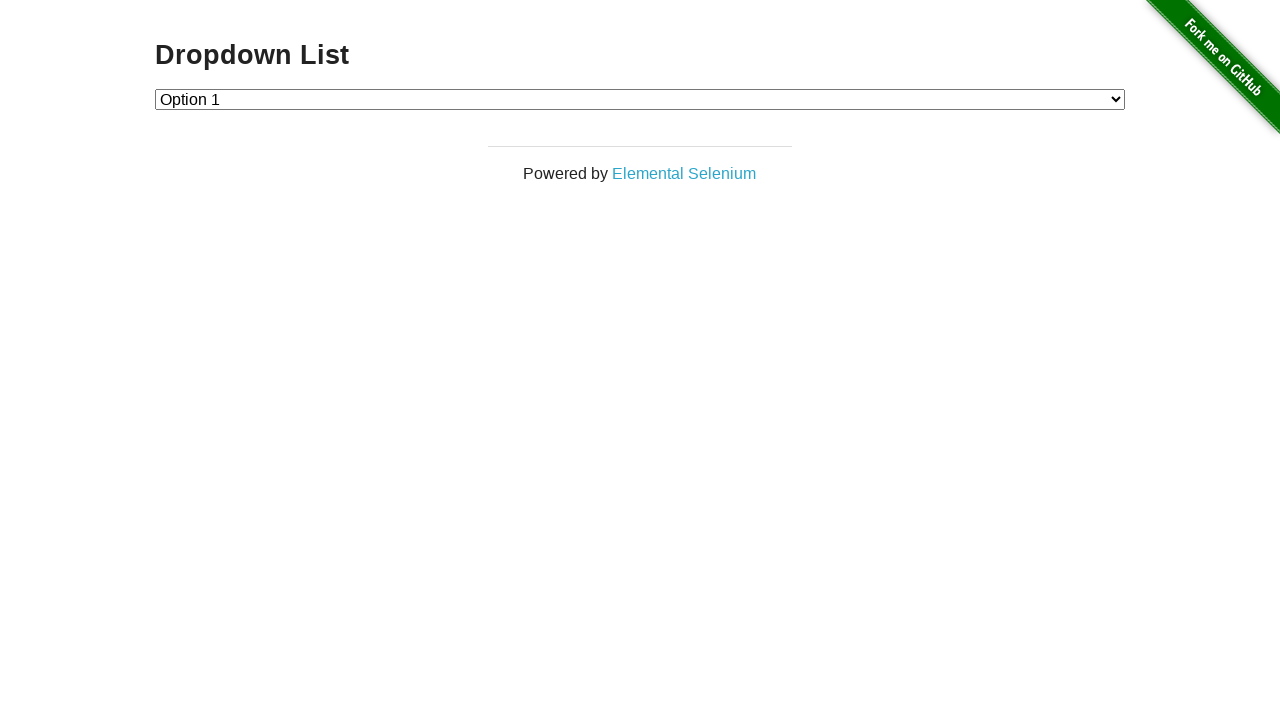

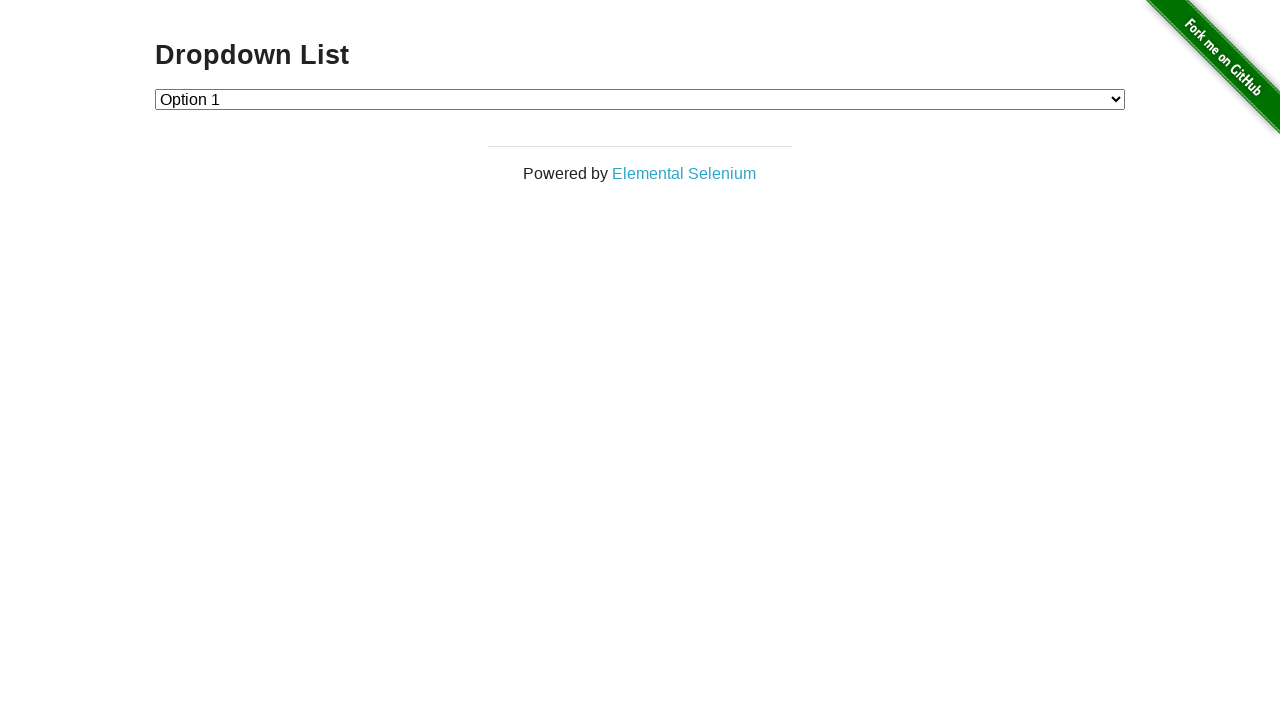